Tests that email is pre-filled and not editable on the account registration form after initial signup.

Starting URL: https://automationexercise.com/login

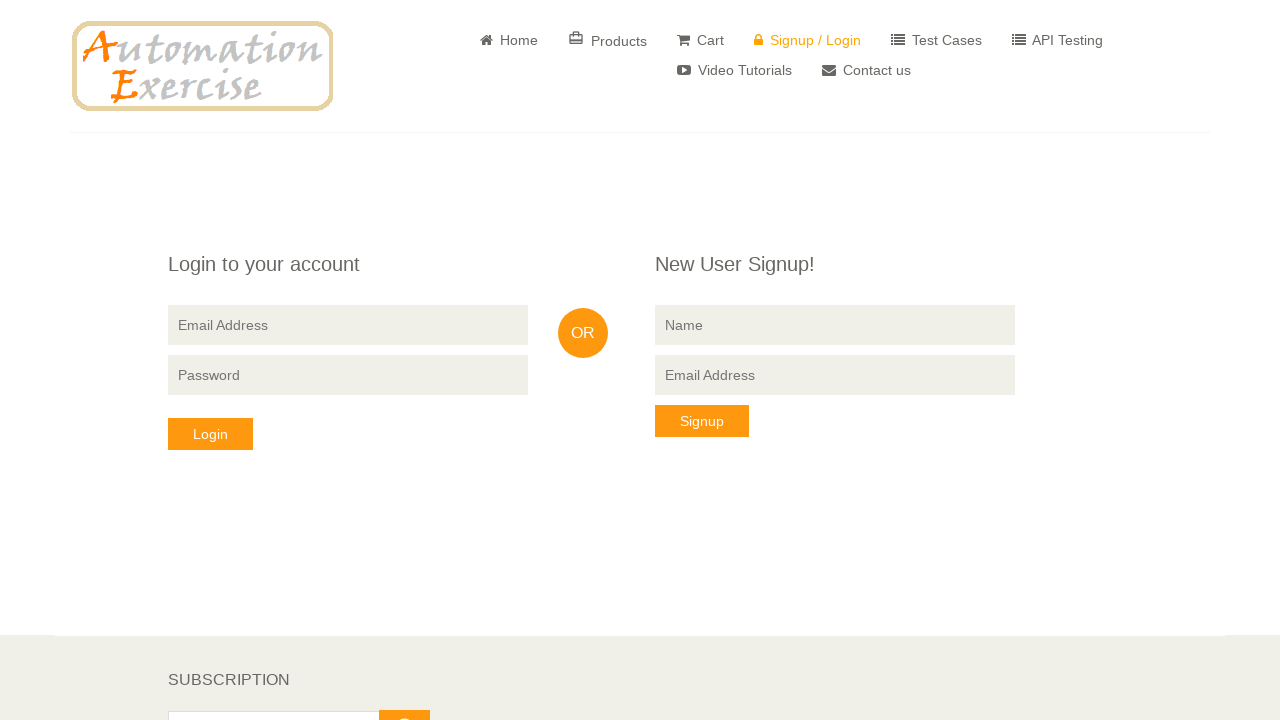

Filled name field with 'TestUser' on input[name='name']
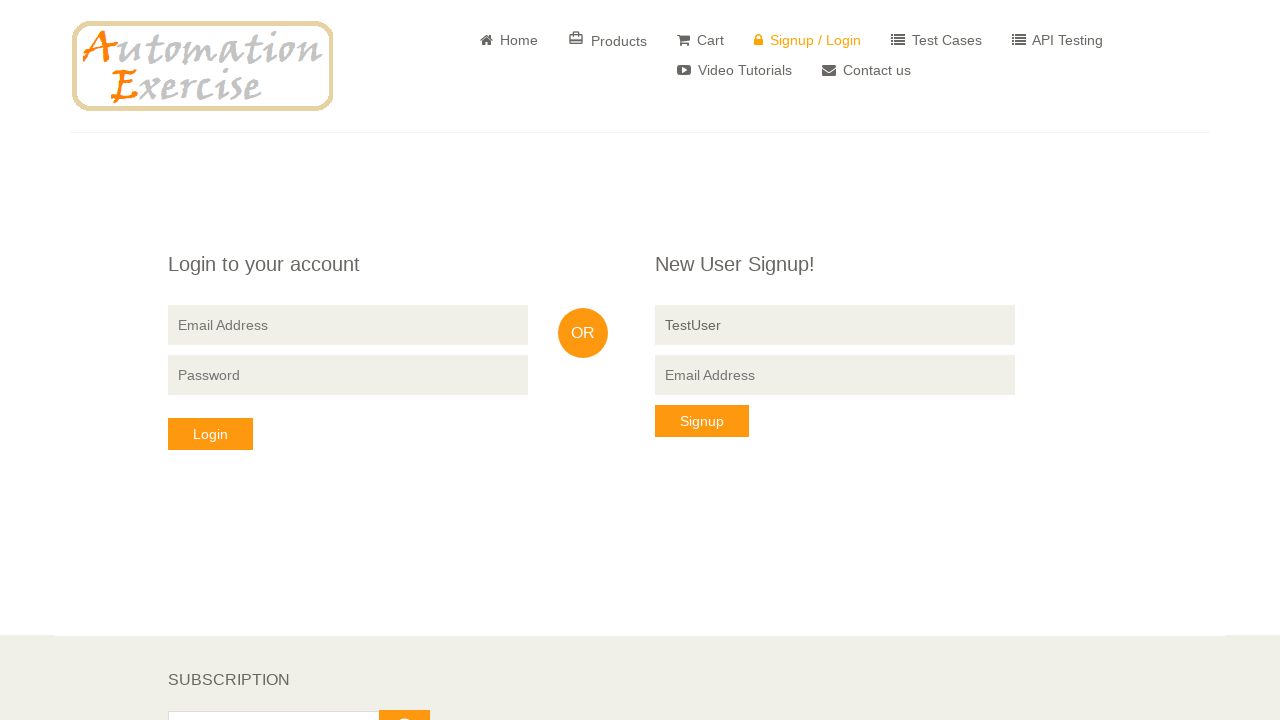

Filled signup email field with 'testuser1749587367@example.com' on input[data-qa='signup-email']
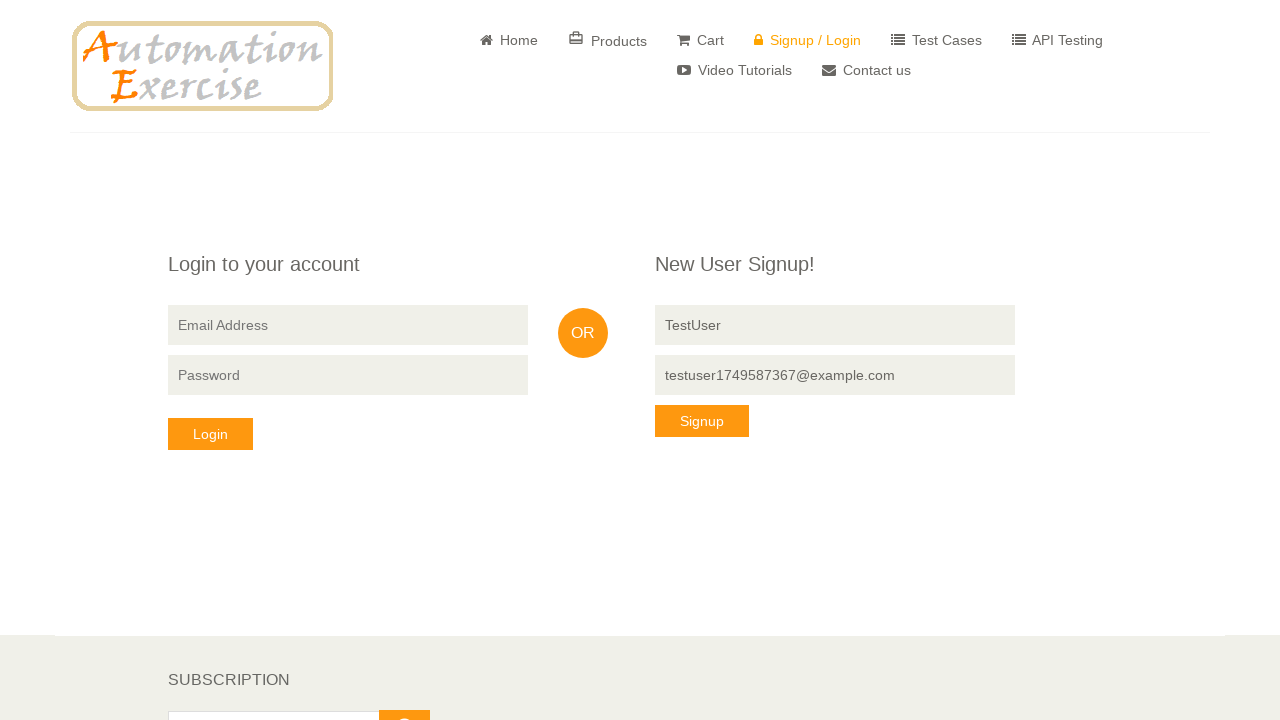

Clicked signup button at (702, 421) on button[data-qa='signup-button']
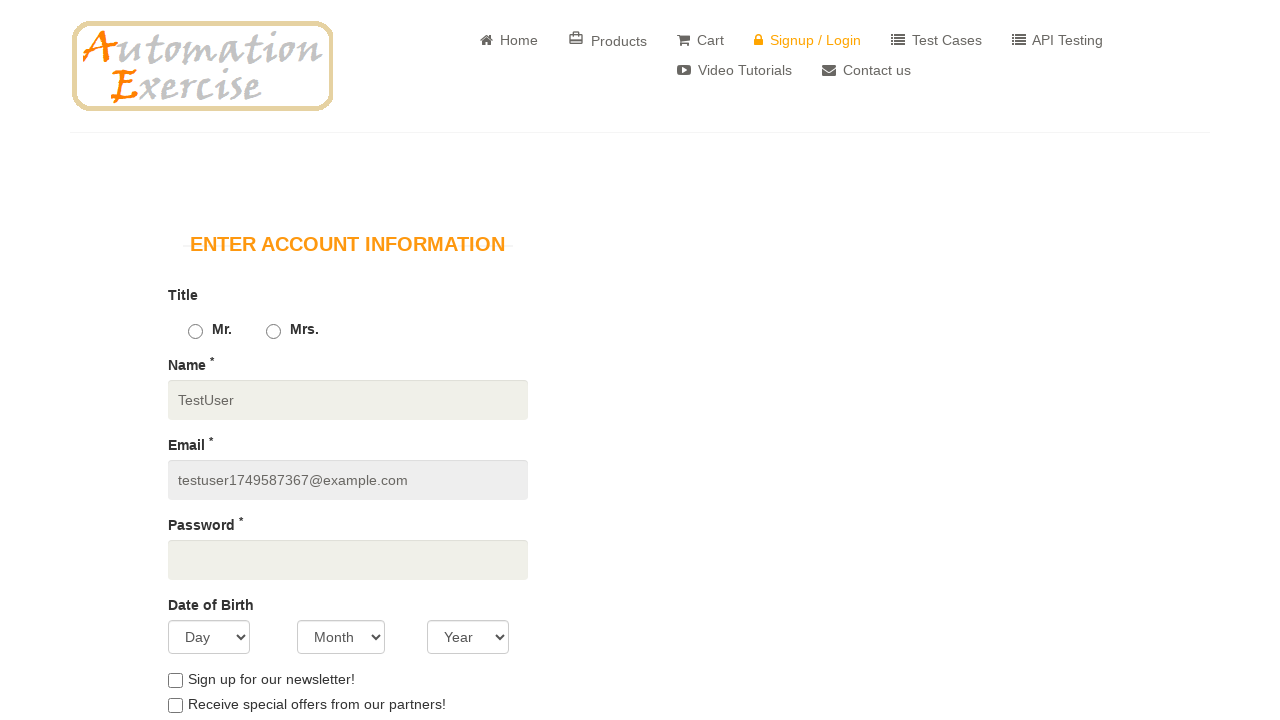

Registration form loaded with email field visible
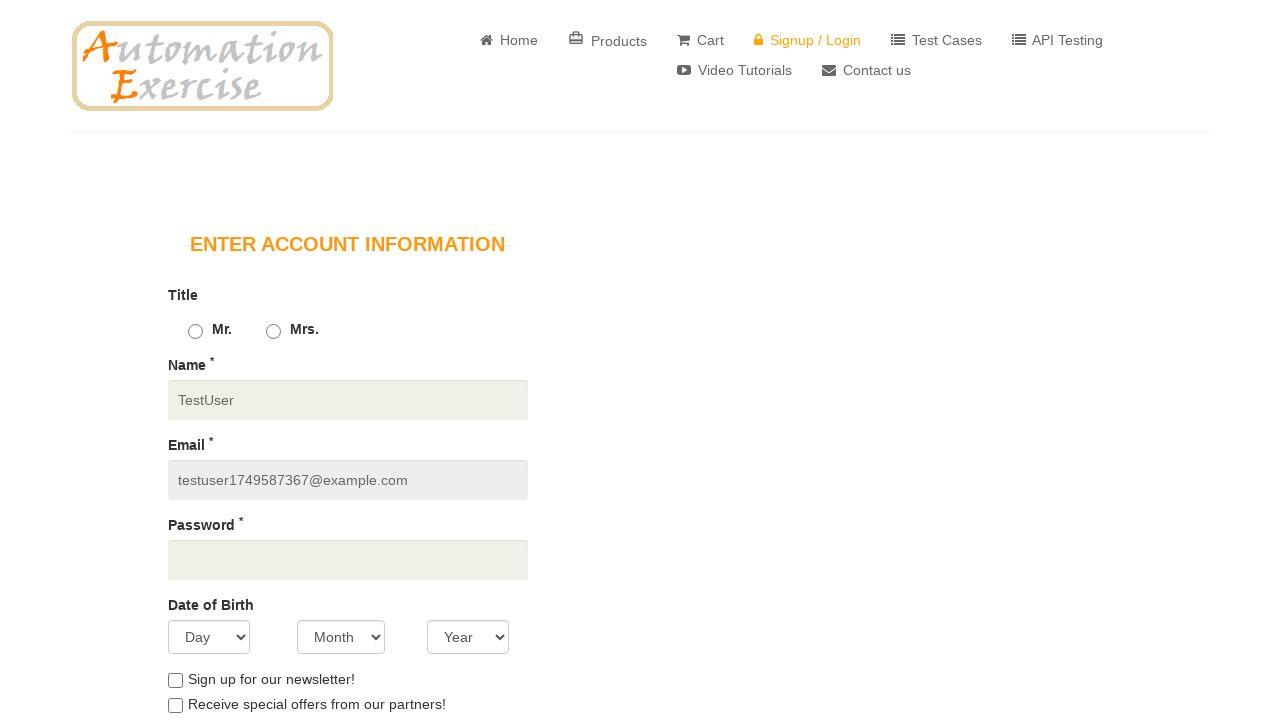

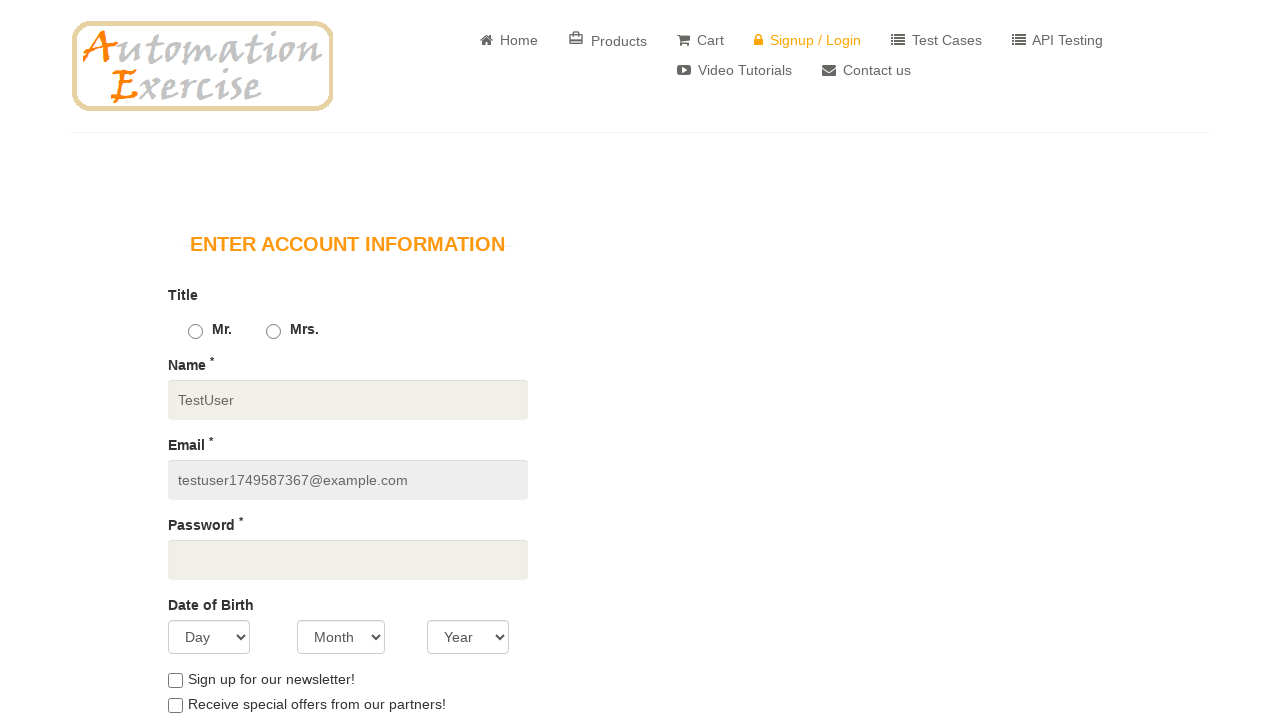